Navigates to the FBIL website and extracts MIBOR (Mumbai Interbank Offered Rate) data by clicking through money market sections and accessing the Term MIBOR table

Starting URL: https://www.fbil.org.in/#/home

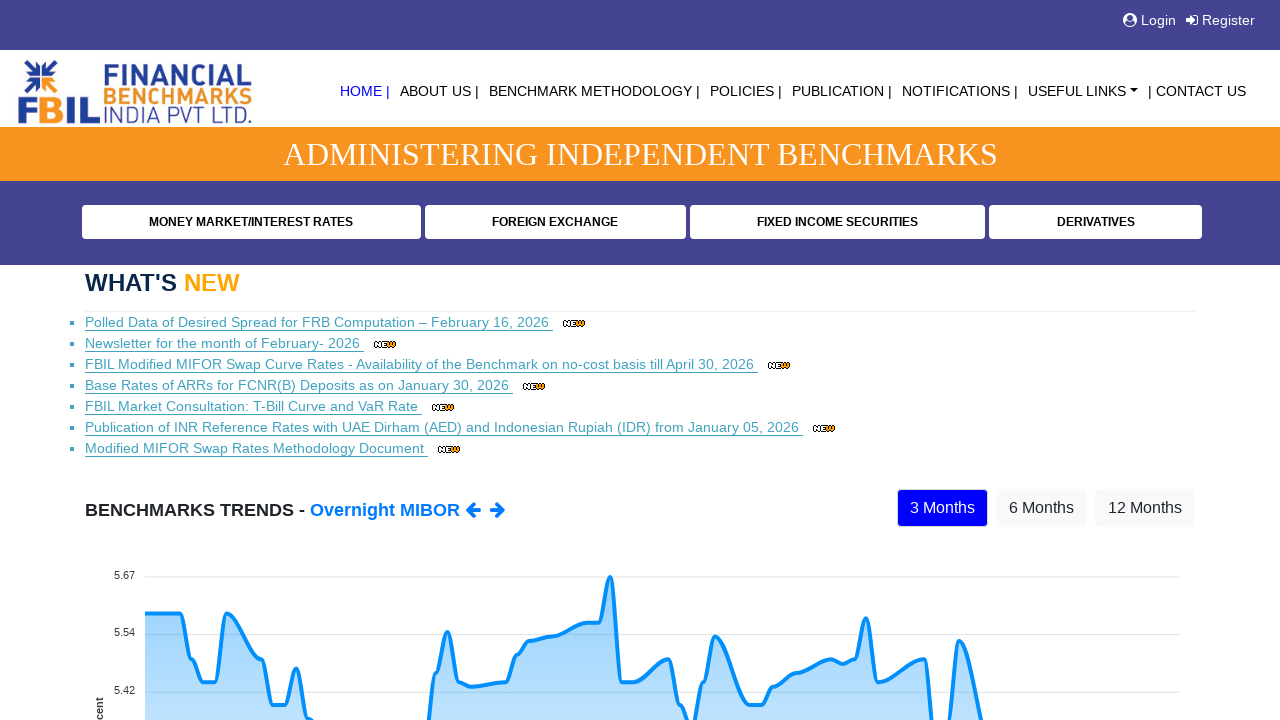

Clicked on MONEY MARKET/INTEREST RATES link at (251, 222) on text='MONEY MARKET/INTEREST RATES'
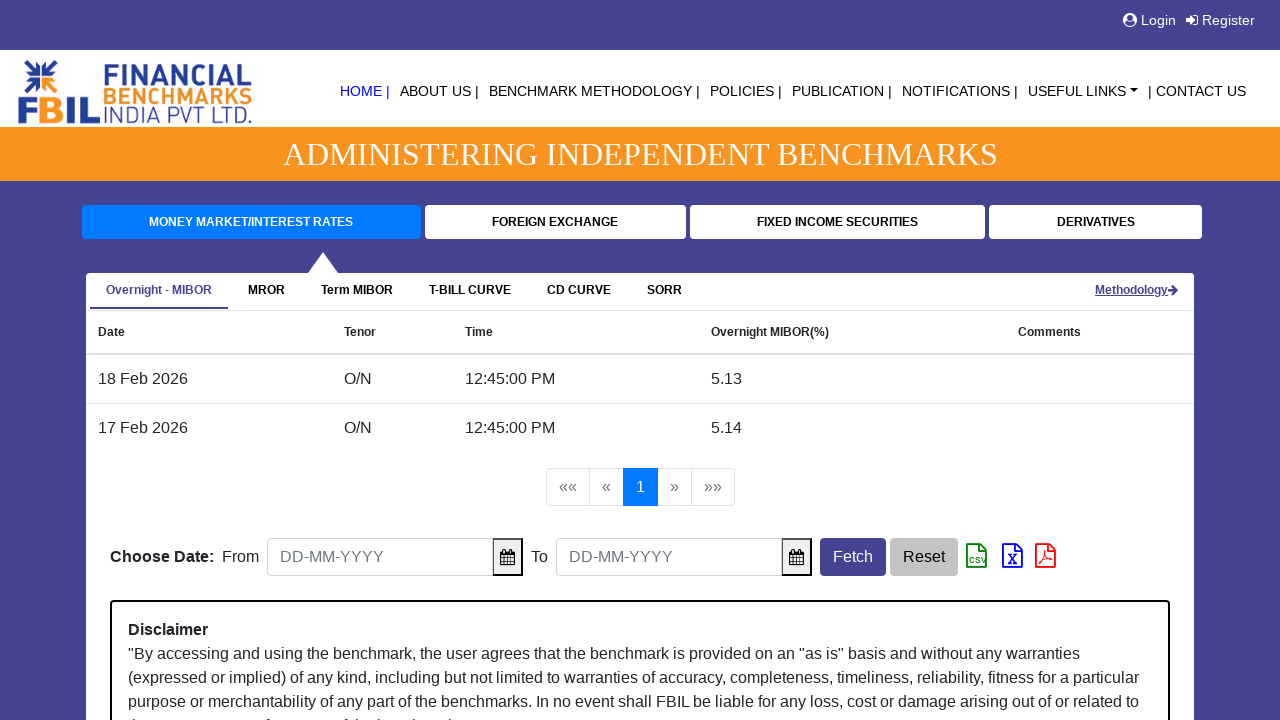

Clicked on Term MIBOR link at (357, 290) on text='Term MIBOR'
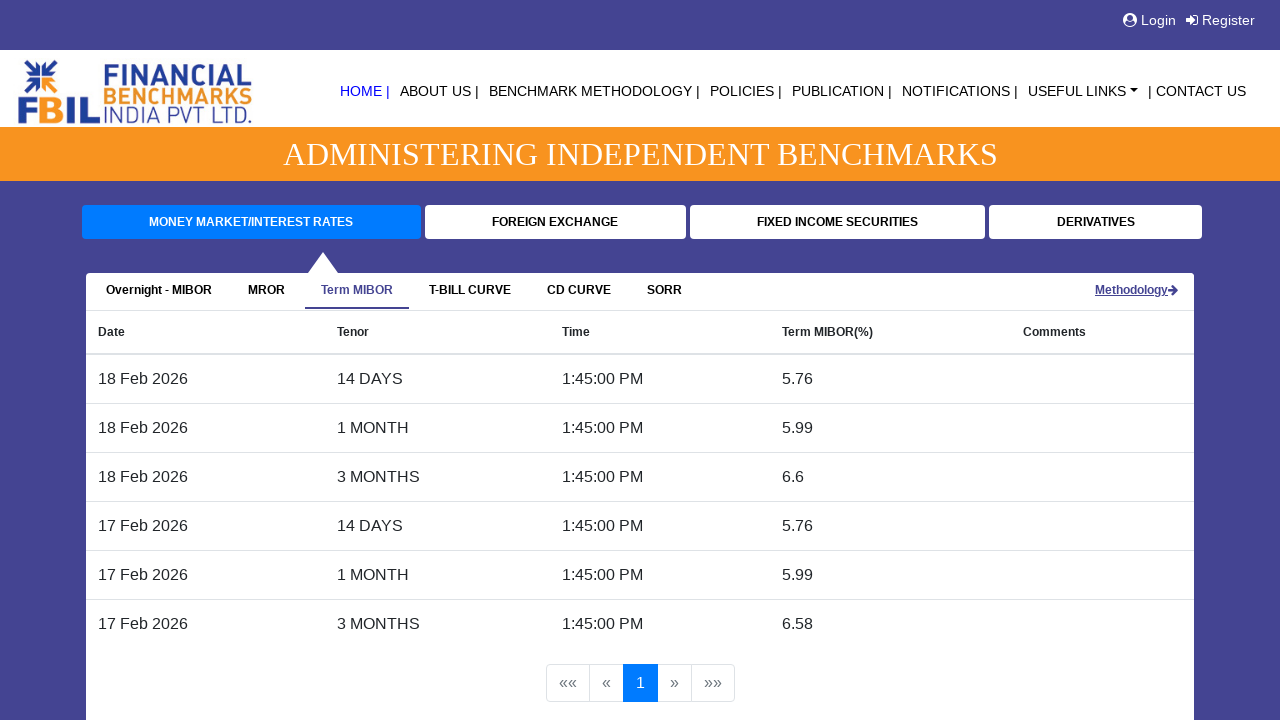

Term MIBOR table element loaded
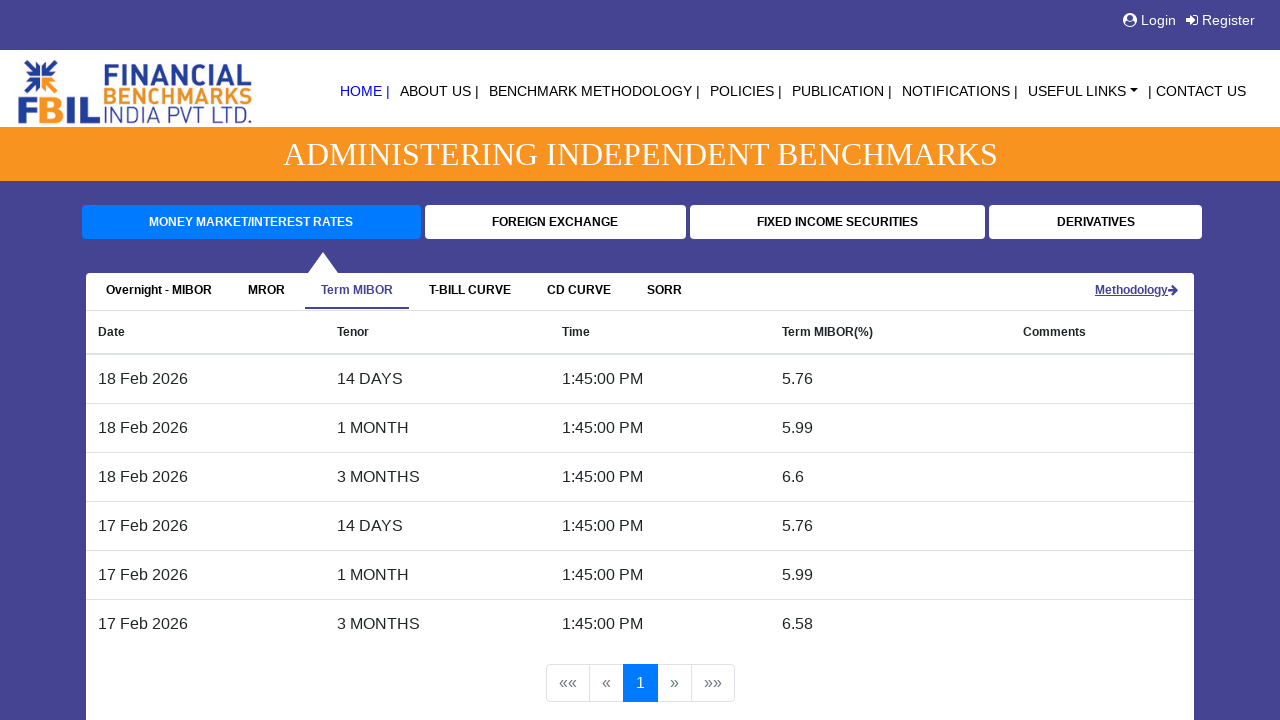

Term MIBOR table rows verified and loaded
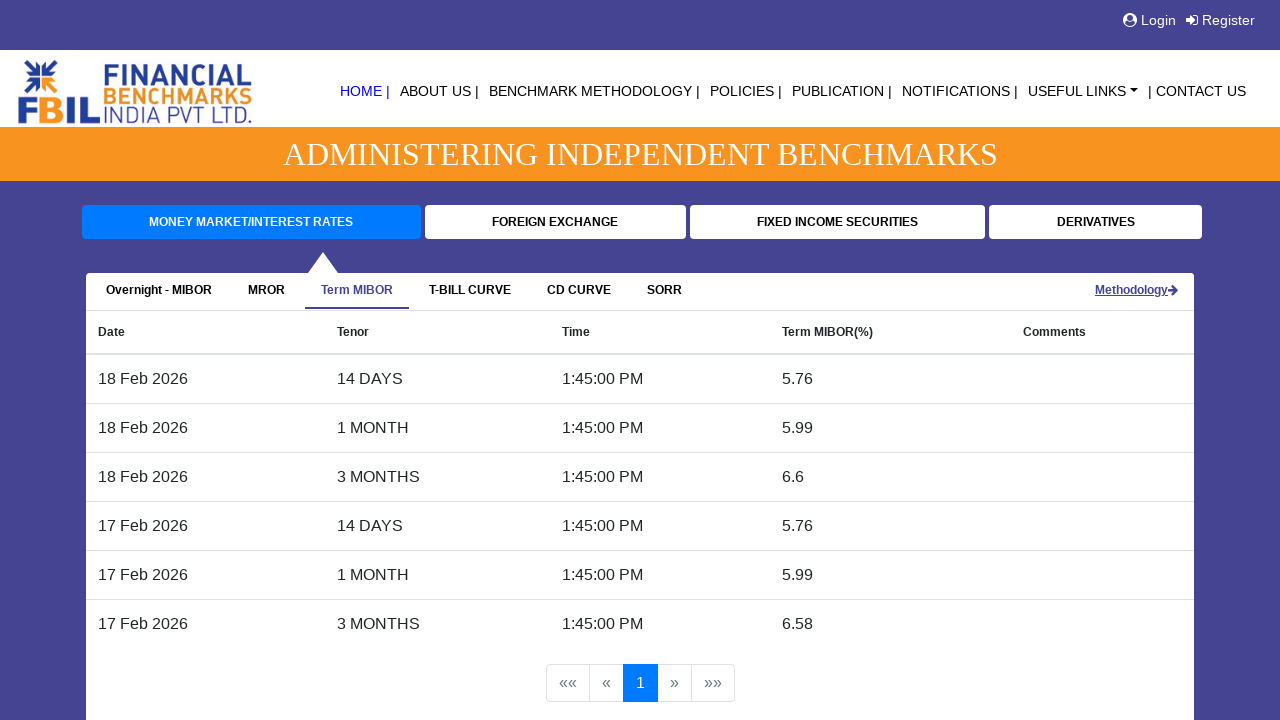

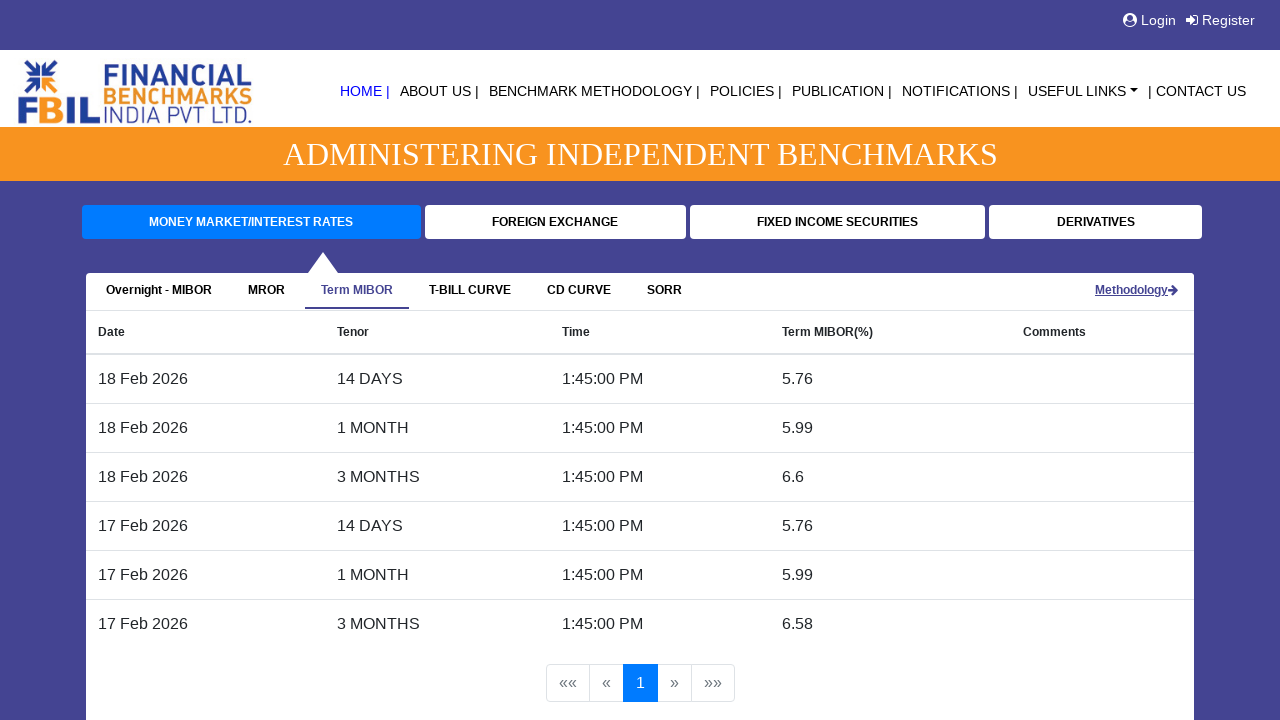